Tests an e-commerce flow on an Angular demo app by clicking through to a product page, selecting a Selenium course, and adding it to the cart

Starting URL: https://rahulshettyacademy.com/angularAppdemo

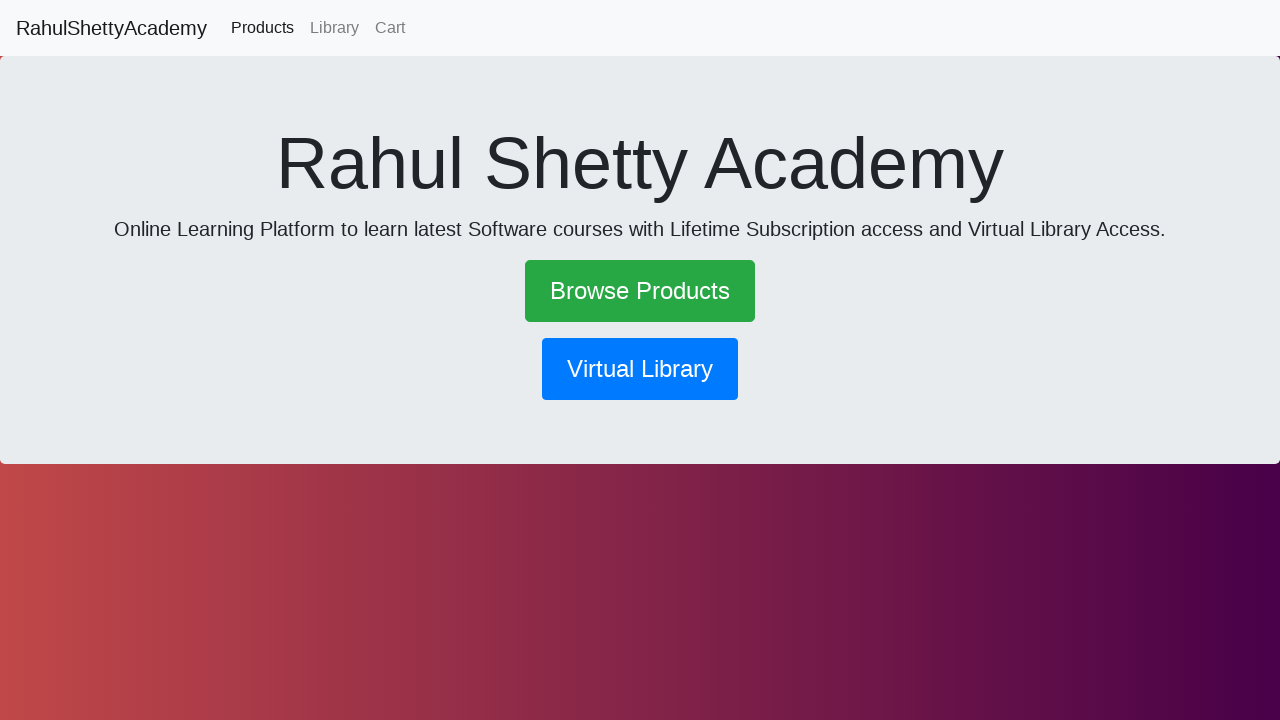

Clicked main success button to enter the shop at (640, 291) on .btn.btn-lg.btn-success
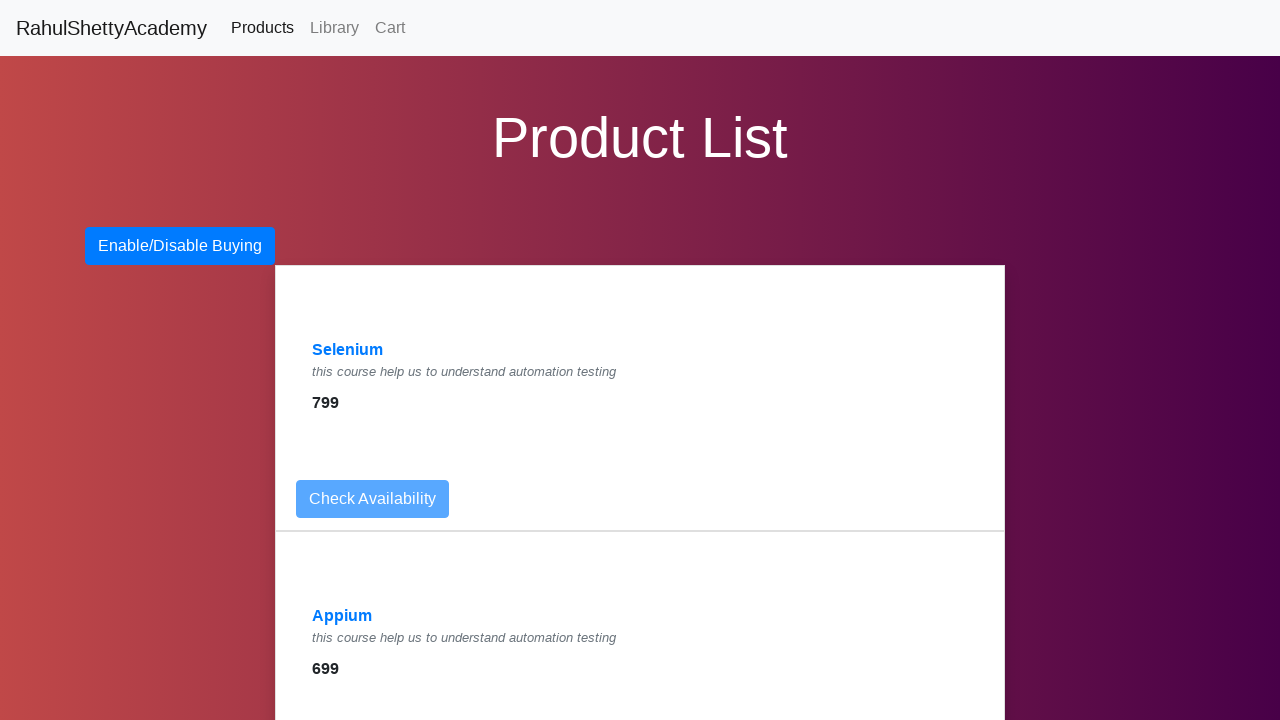

Clicked on Selenium course link at (348, 350) on text=Selenium
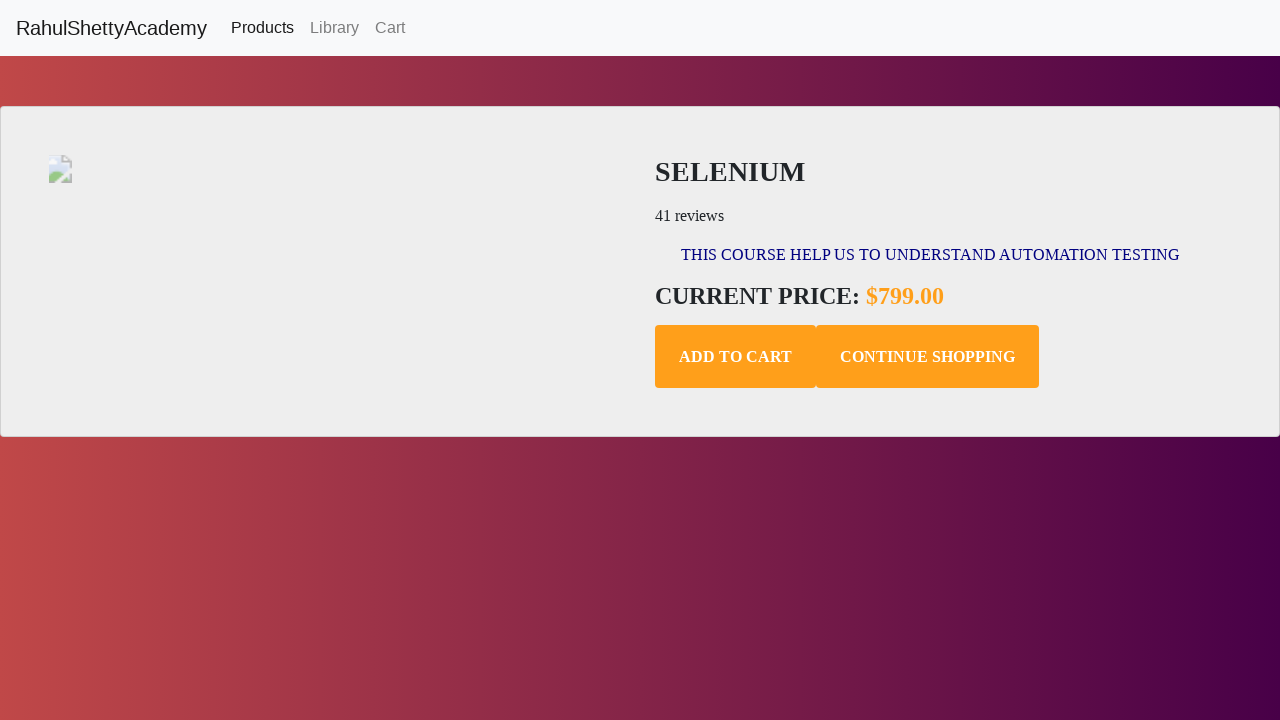

Clicked add to cart button at (736, 357) on .add-to-cart
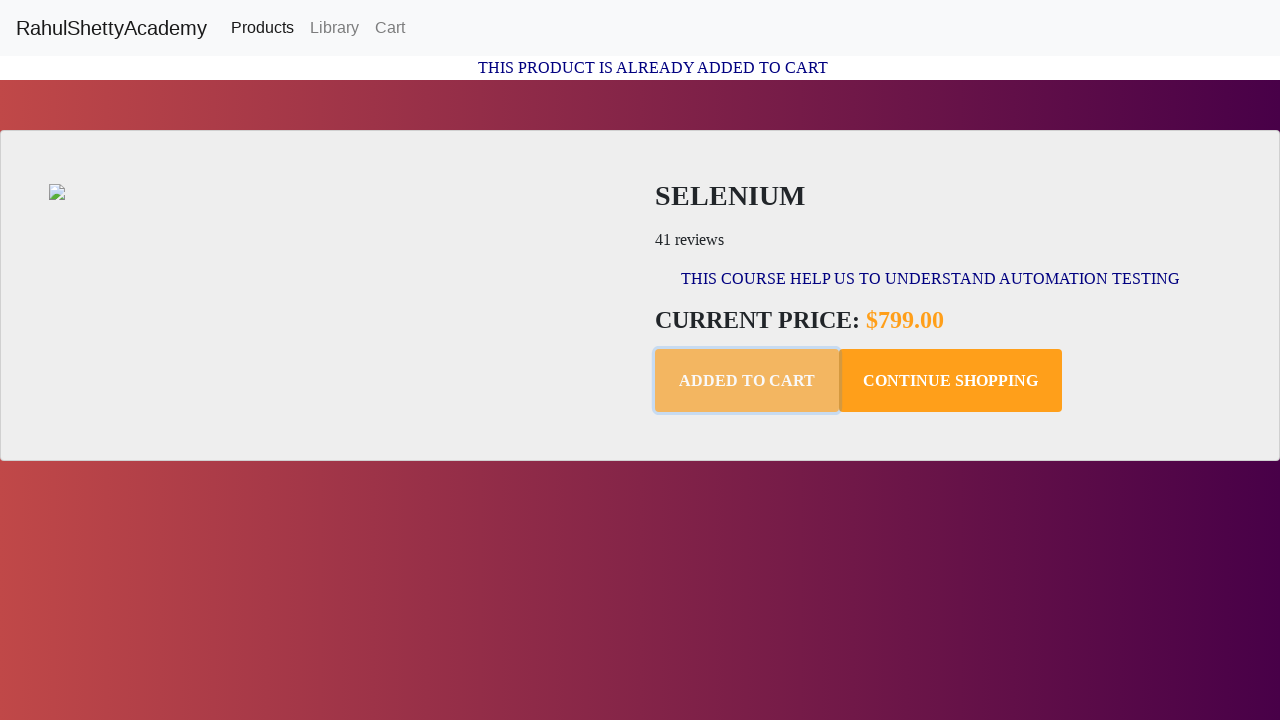

Product description loaded and visible
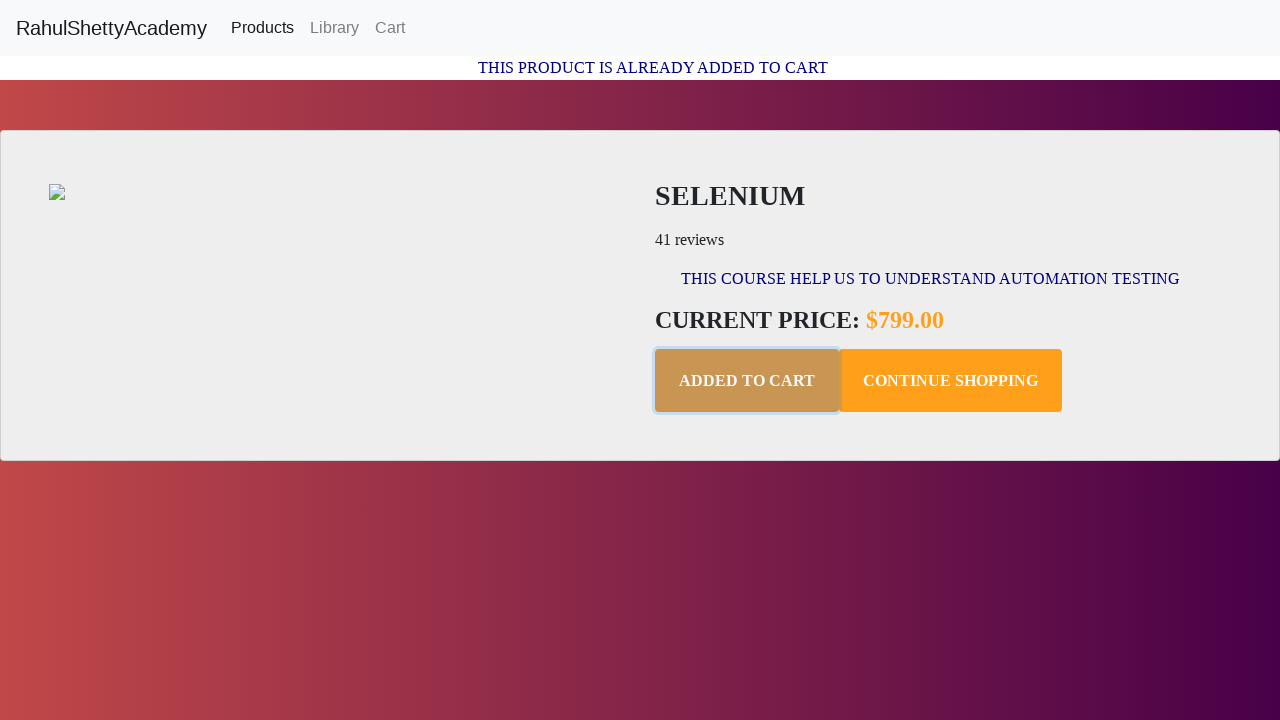

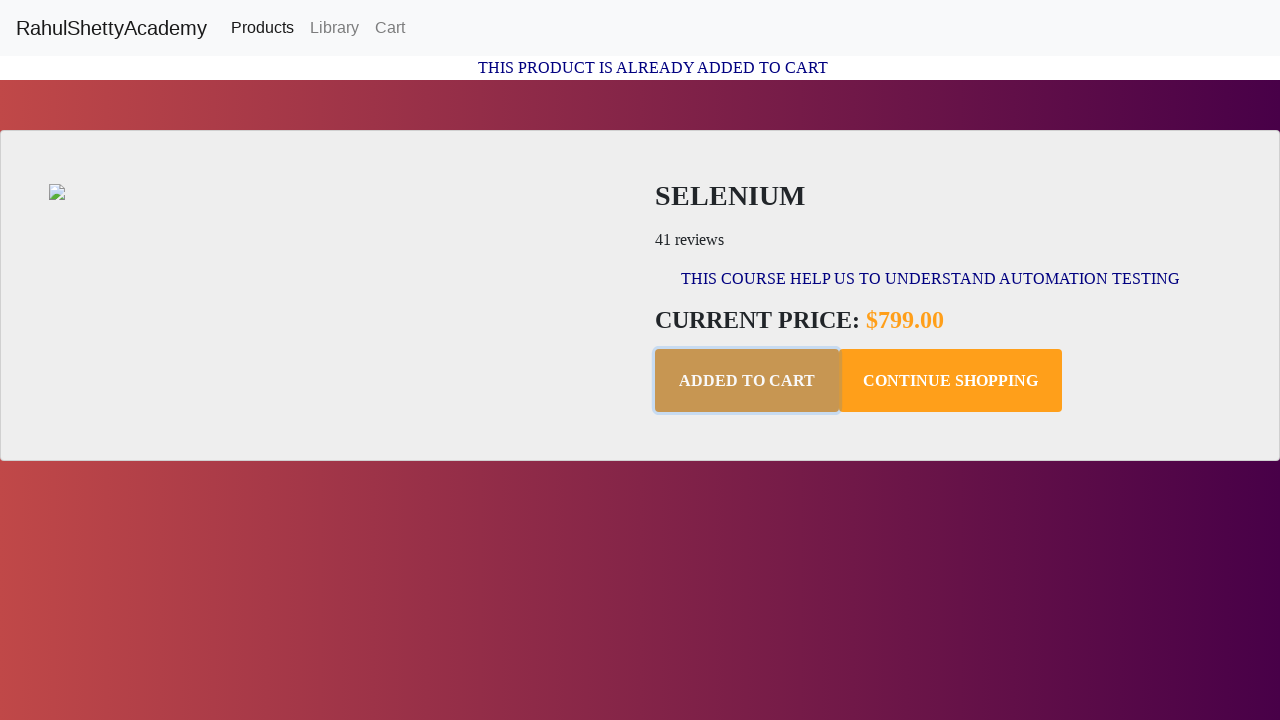